Tests pagination functionality on an e-commerce playground site by locating items on the page, counting them, and navigating through pagination pages to verify the last item on the final page.

Starting URL: https://ecommerce-playground.lambdatest.io/index.php?route=product/manufacturer/info&manufacturer_id=8

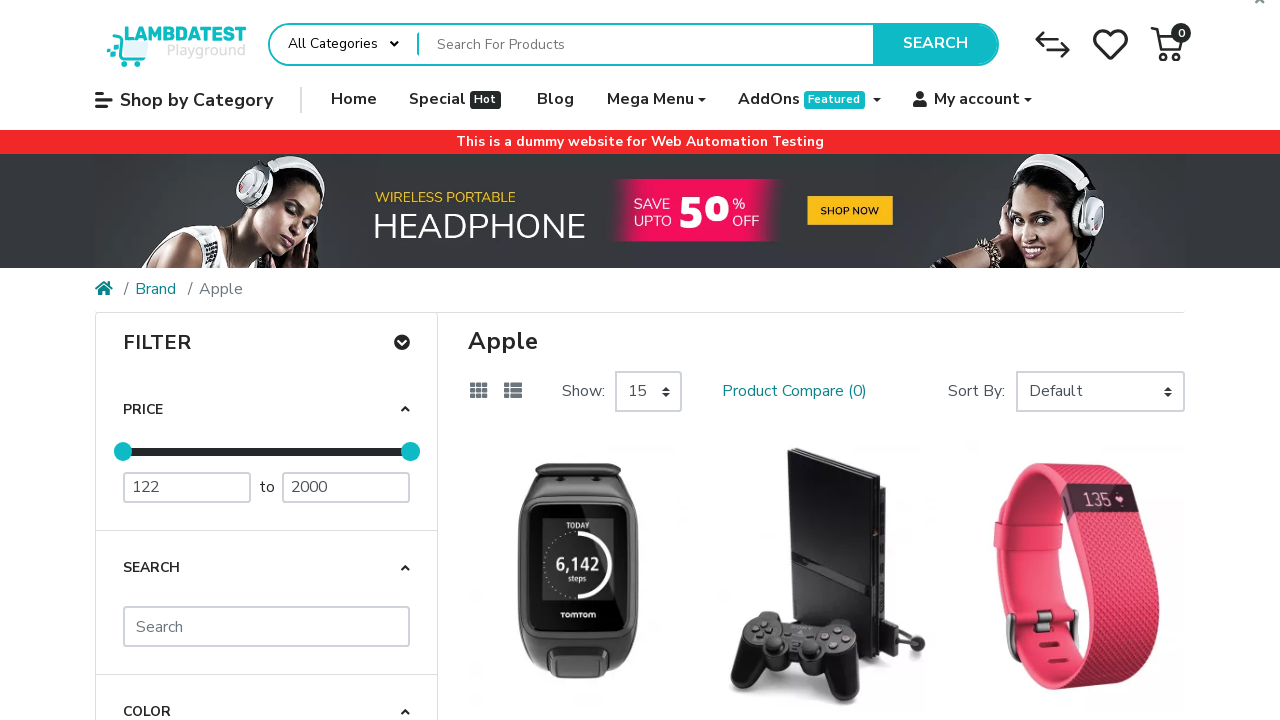

Waited for product list container to load
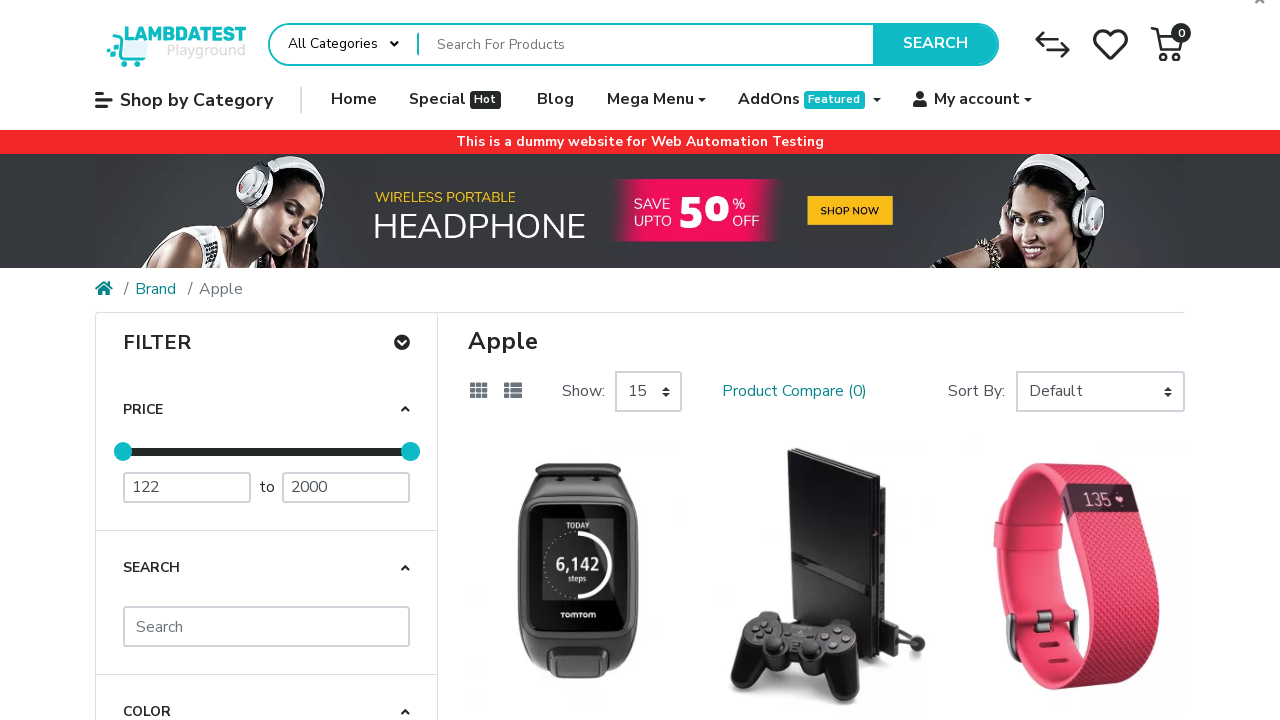

Located all items on first page - found 15 items
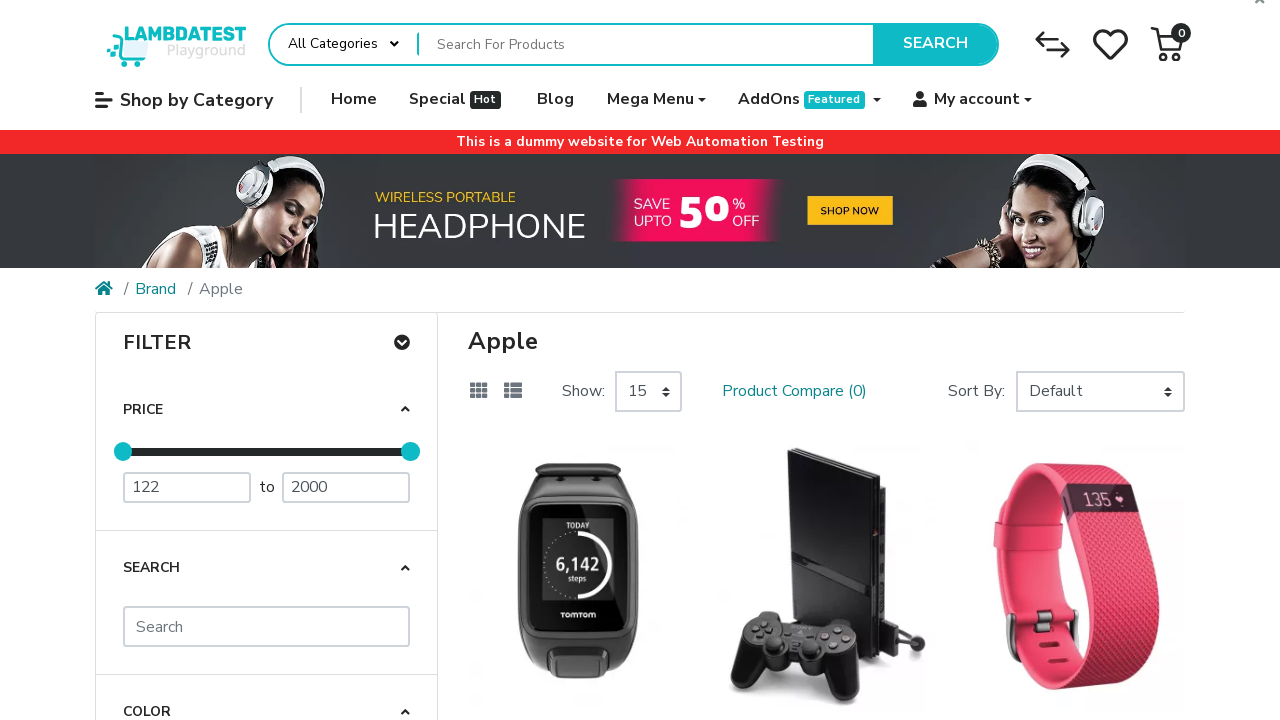

Retrieved text content of second item from first page
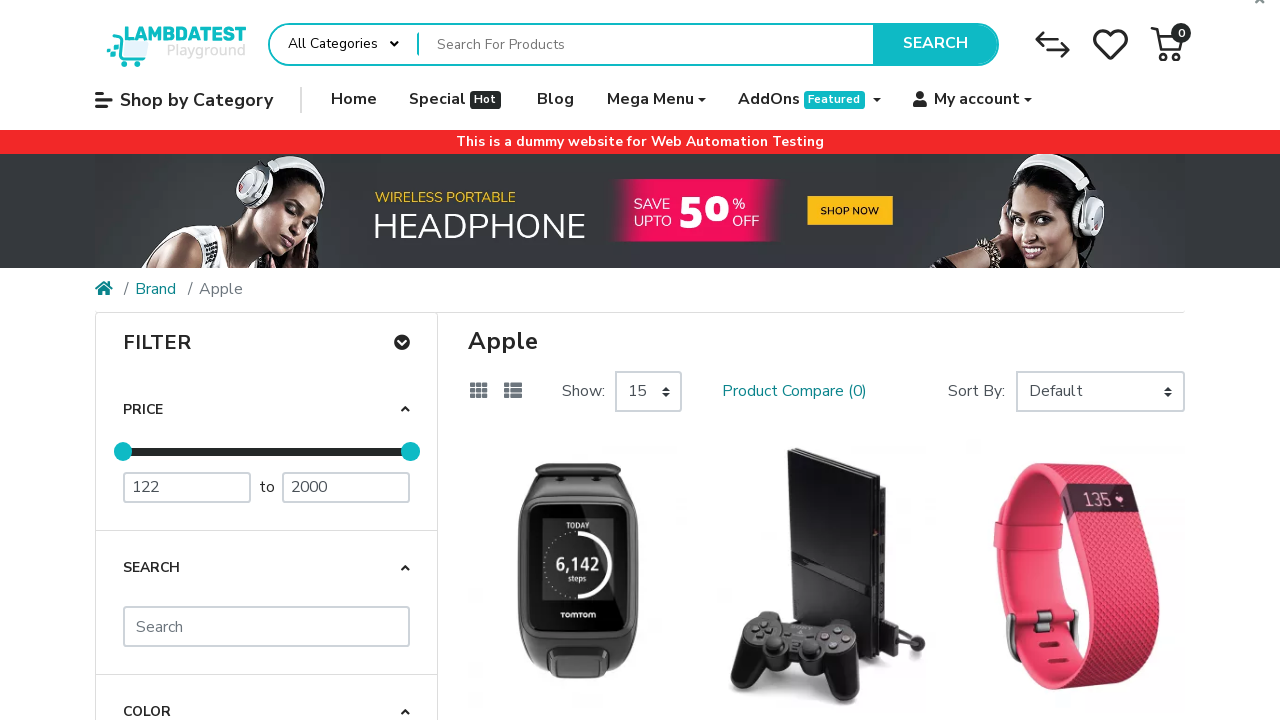

Located pagination links - found 5 links
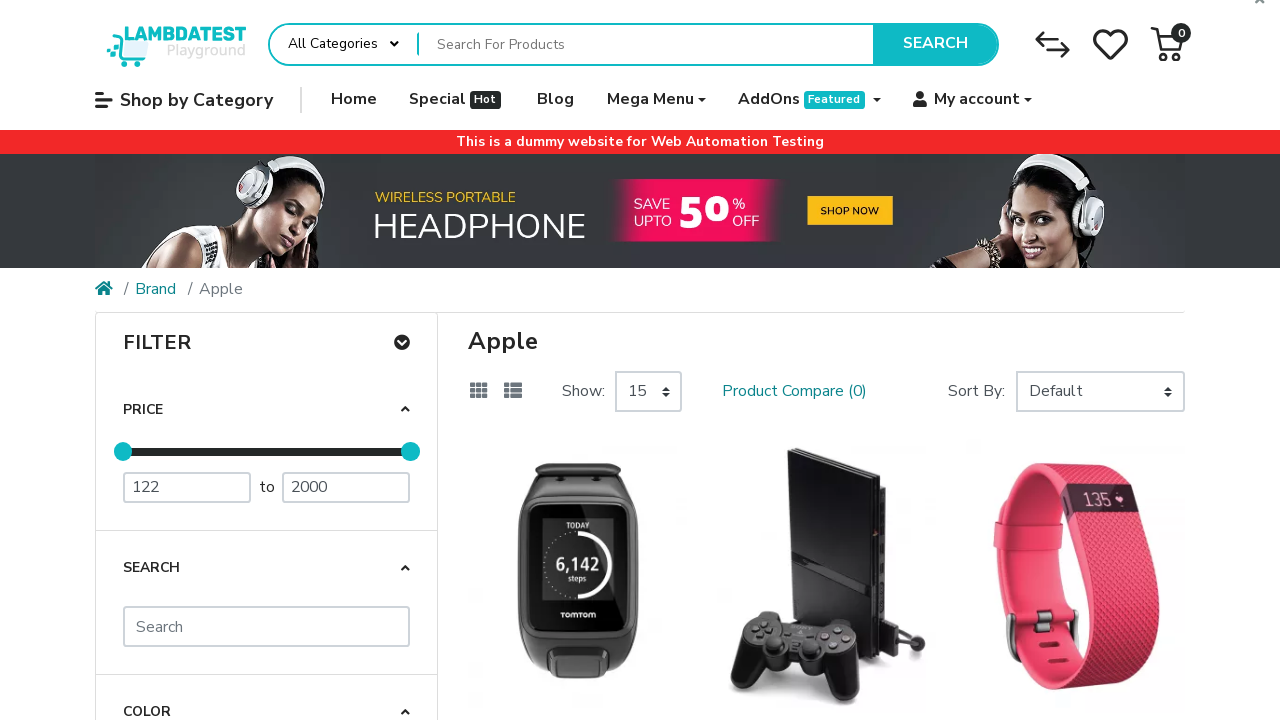

Clicked pagination link for page 2 at (566, 592) on .page-link >> nth=2
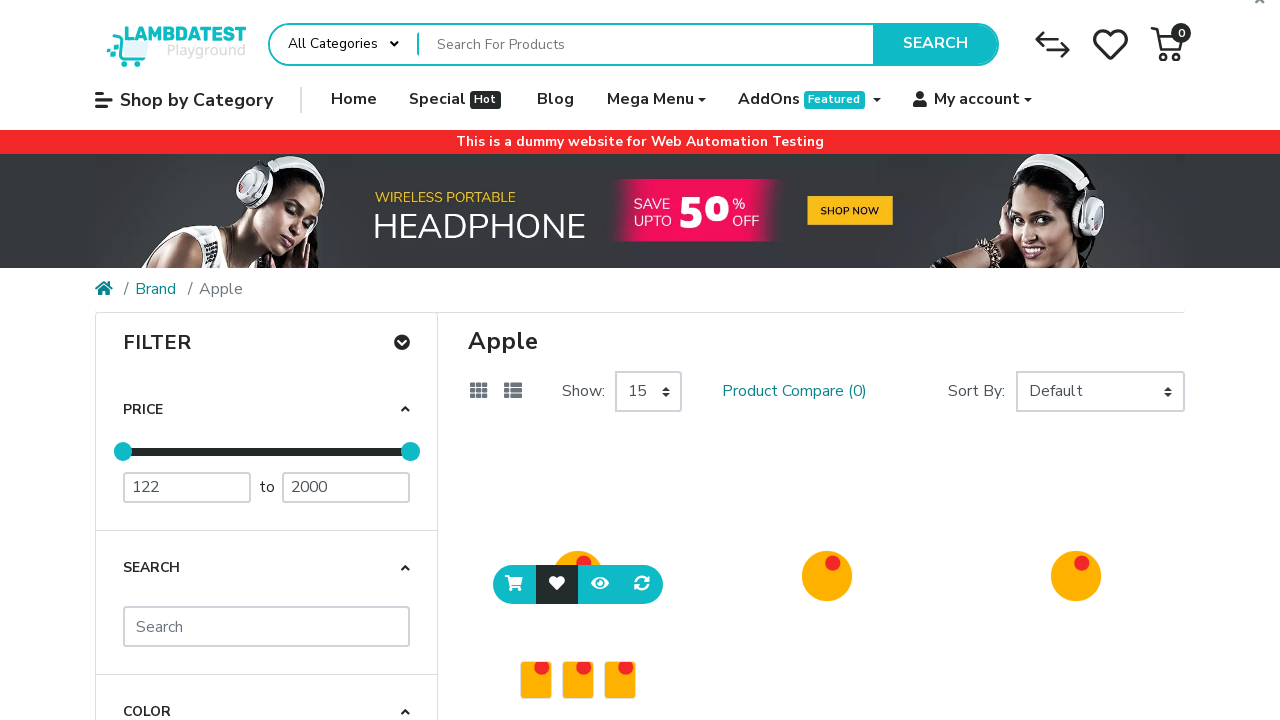

Waited for product list to update on page 2
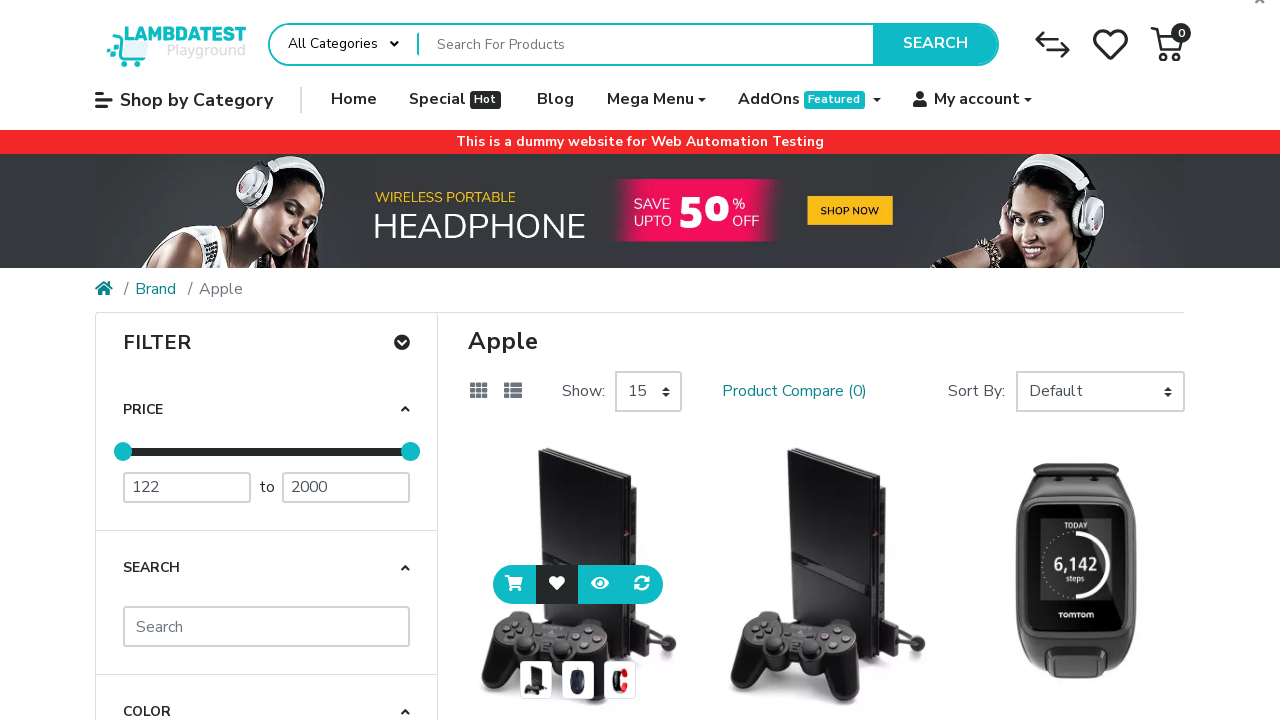

Retrieved last item on page 2
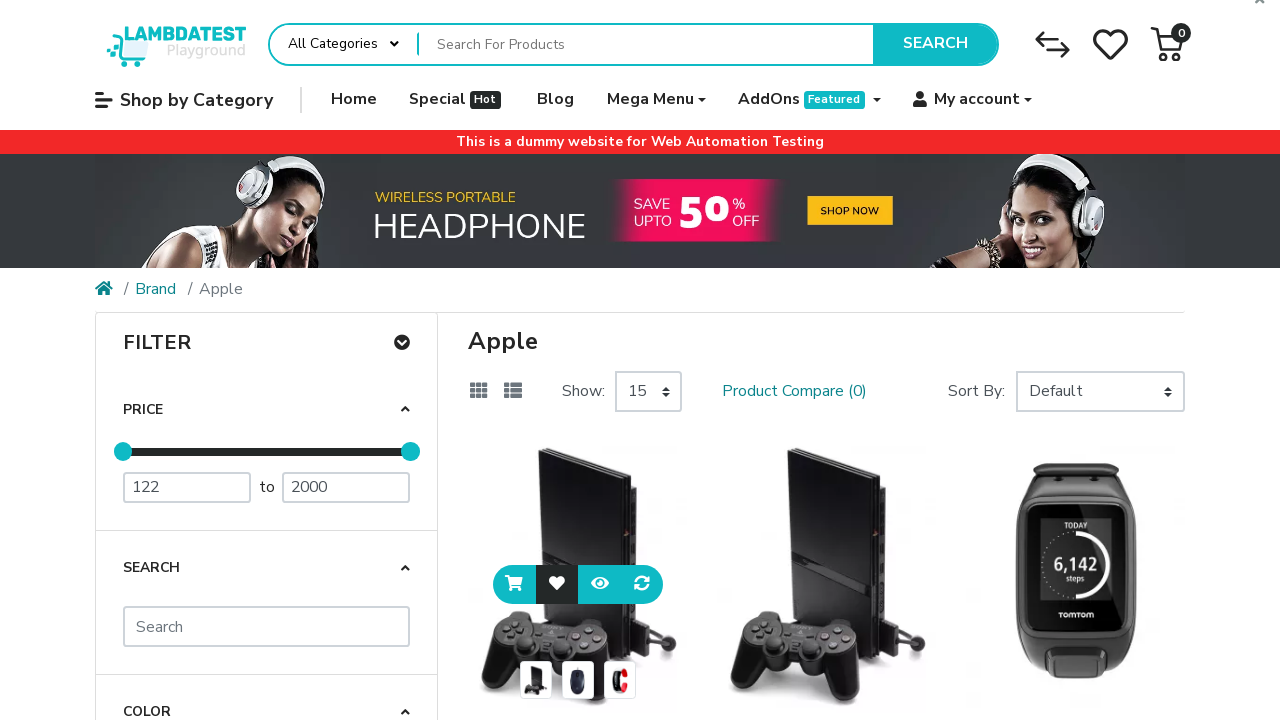

Clicked pagination link for page 3 at (611, 522) on .page-link >> nth=3
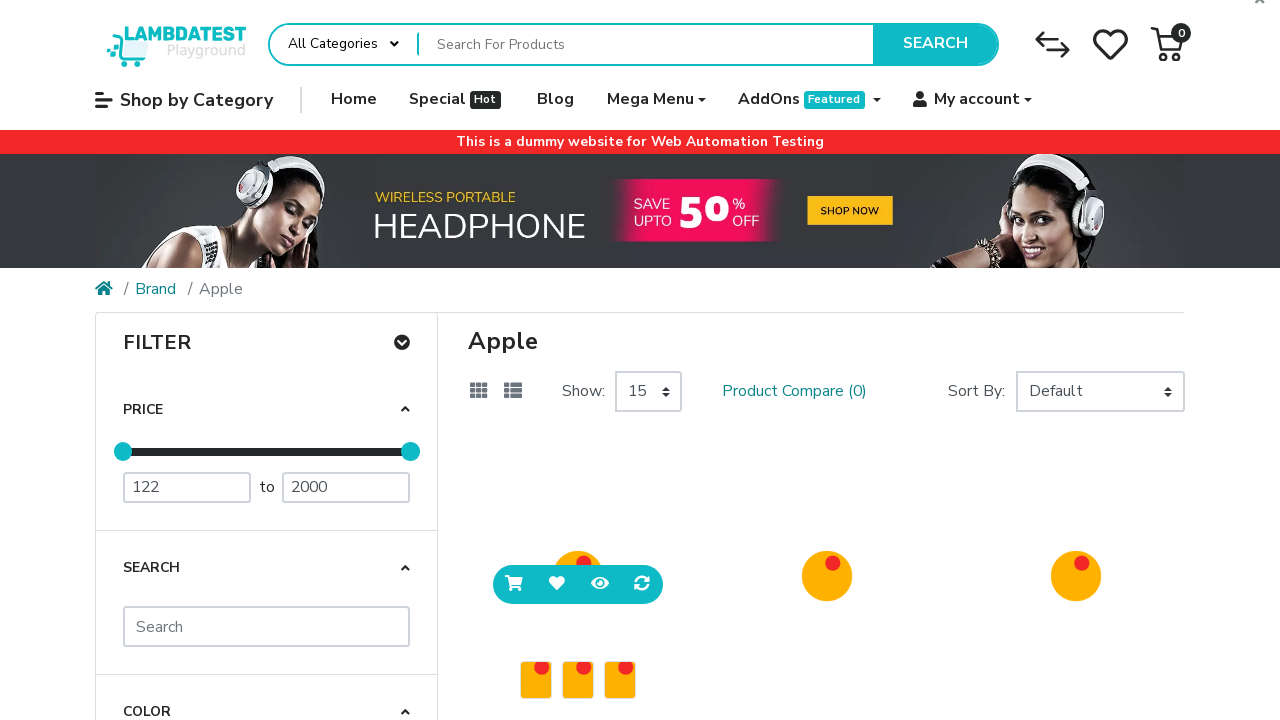

Waited for product list to update on page 3
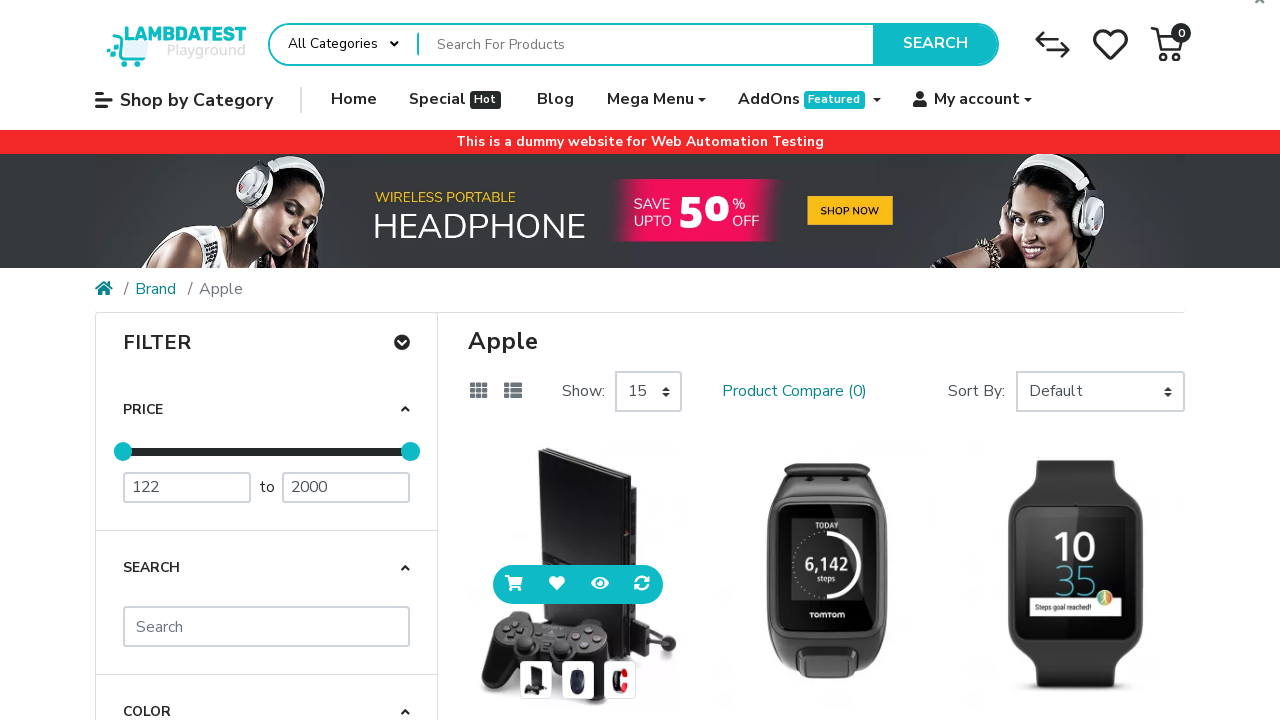

Retrieved last item on page 3
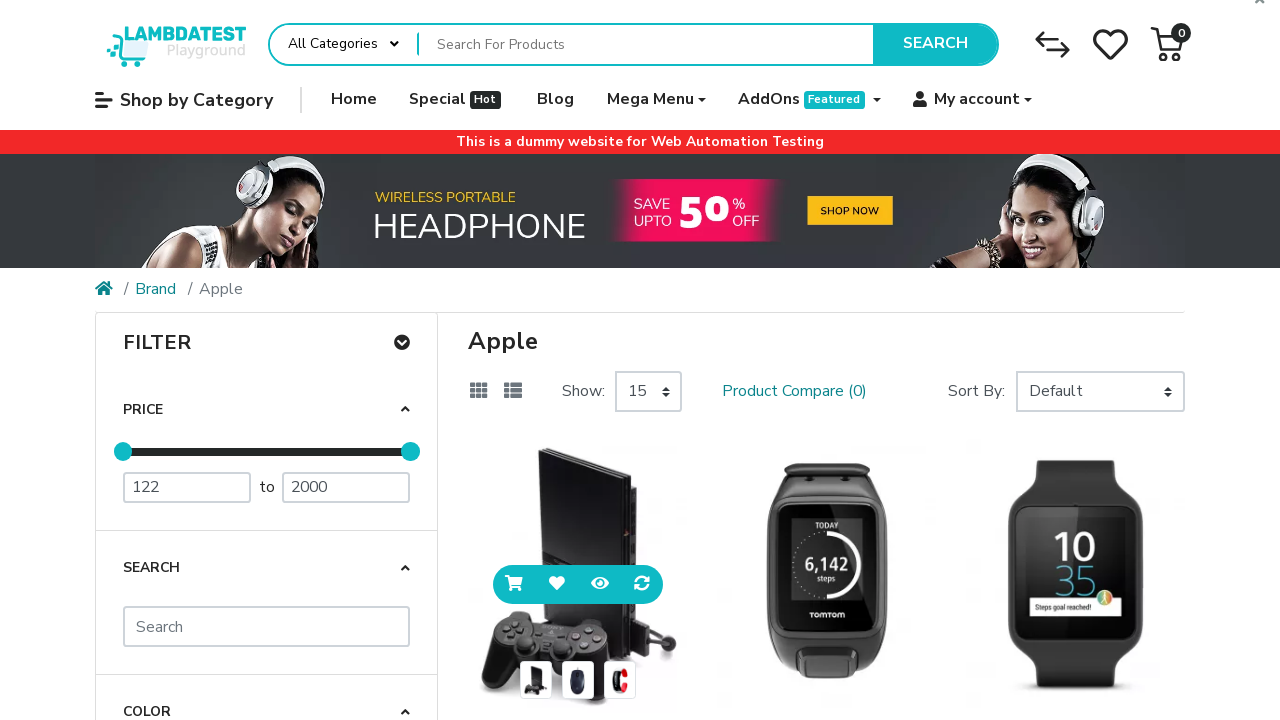

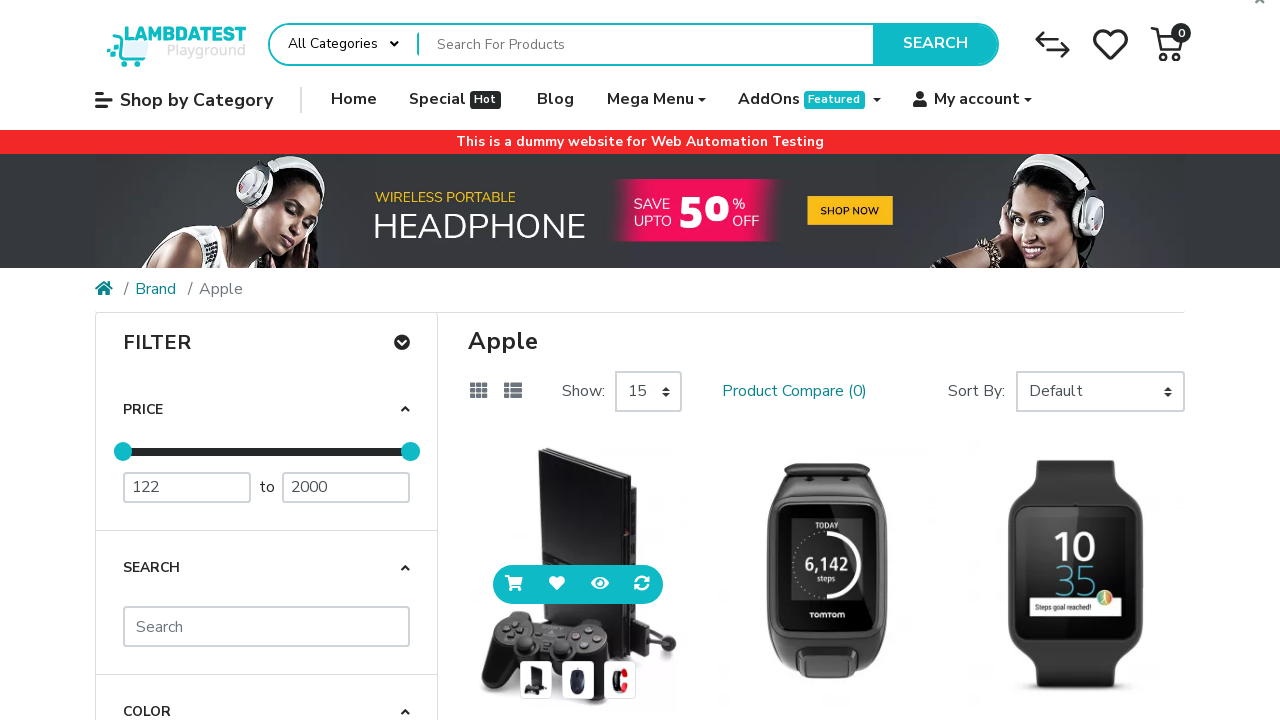